Navigates to a Selenium practice demo page, maximizes the browser window, and verifies the presence of tables on the page by waiting for table elements to load.

Starting URL: https://www.techlistic.com/p/demo-selenium-practice.html

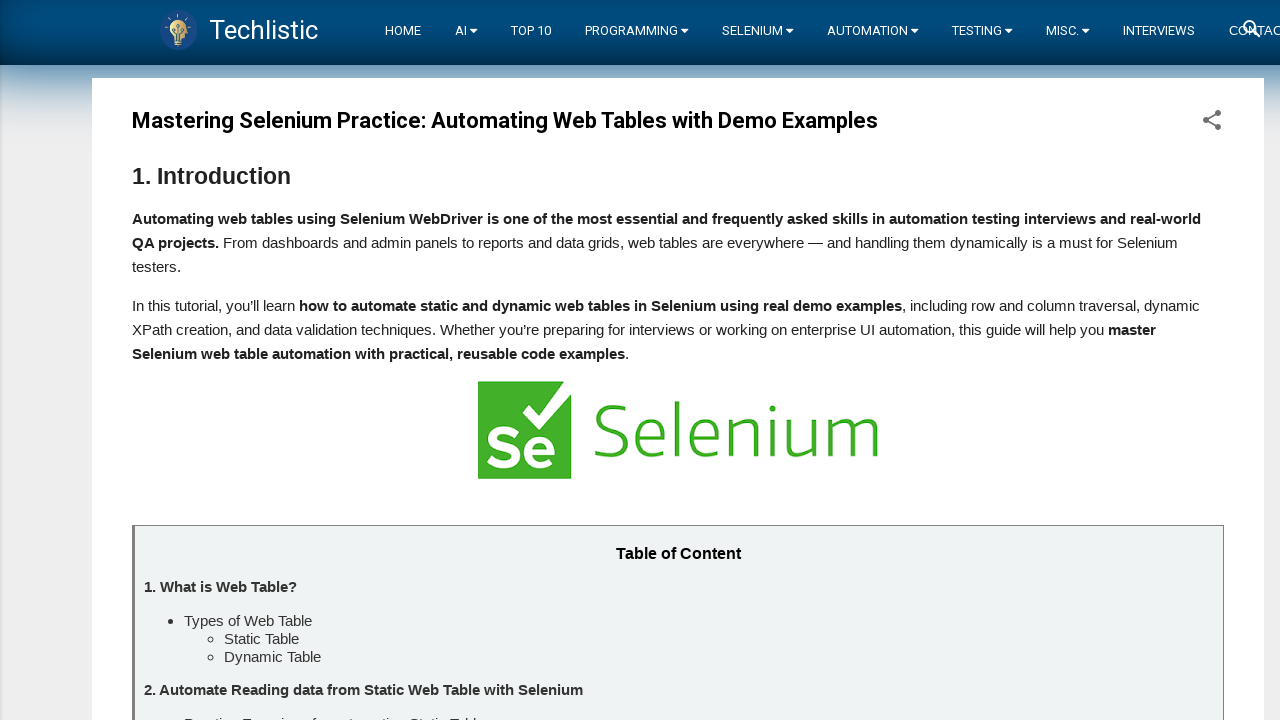

Navigated to Selenium practice demo page
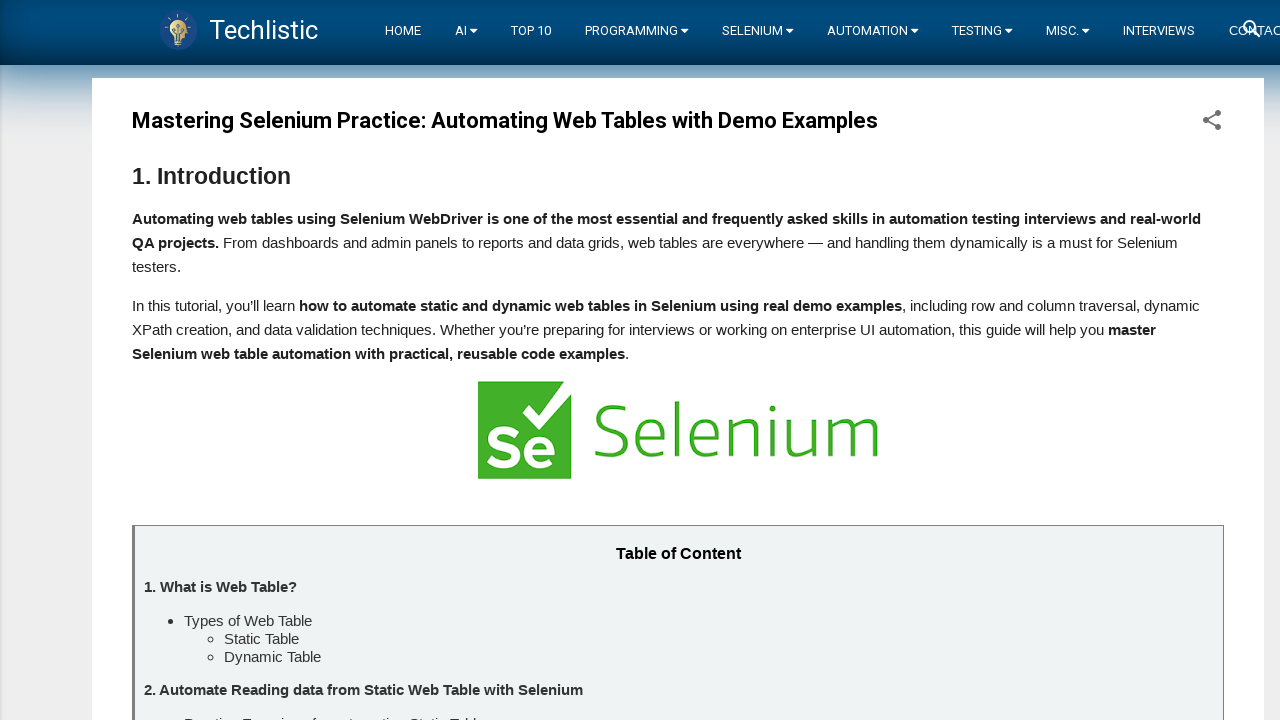

Set viewport size to 1920x1080
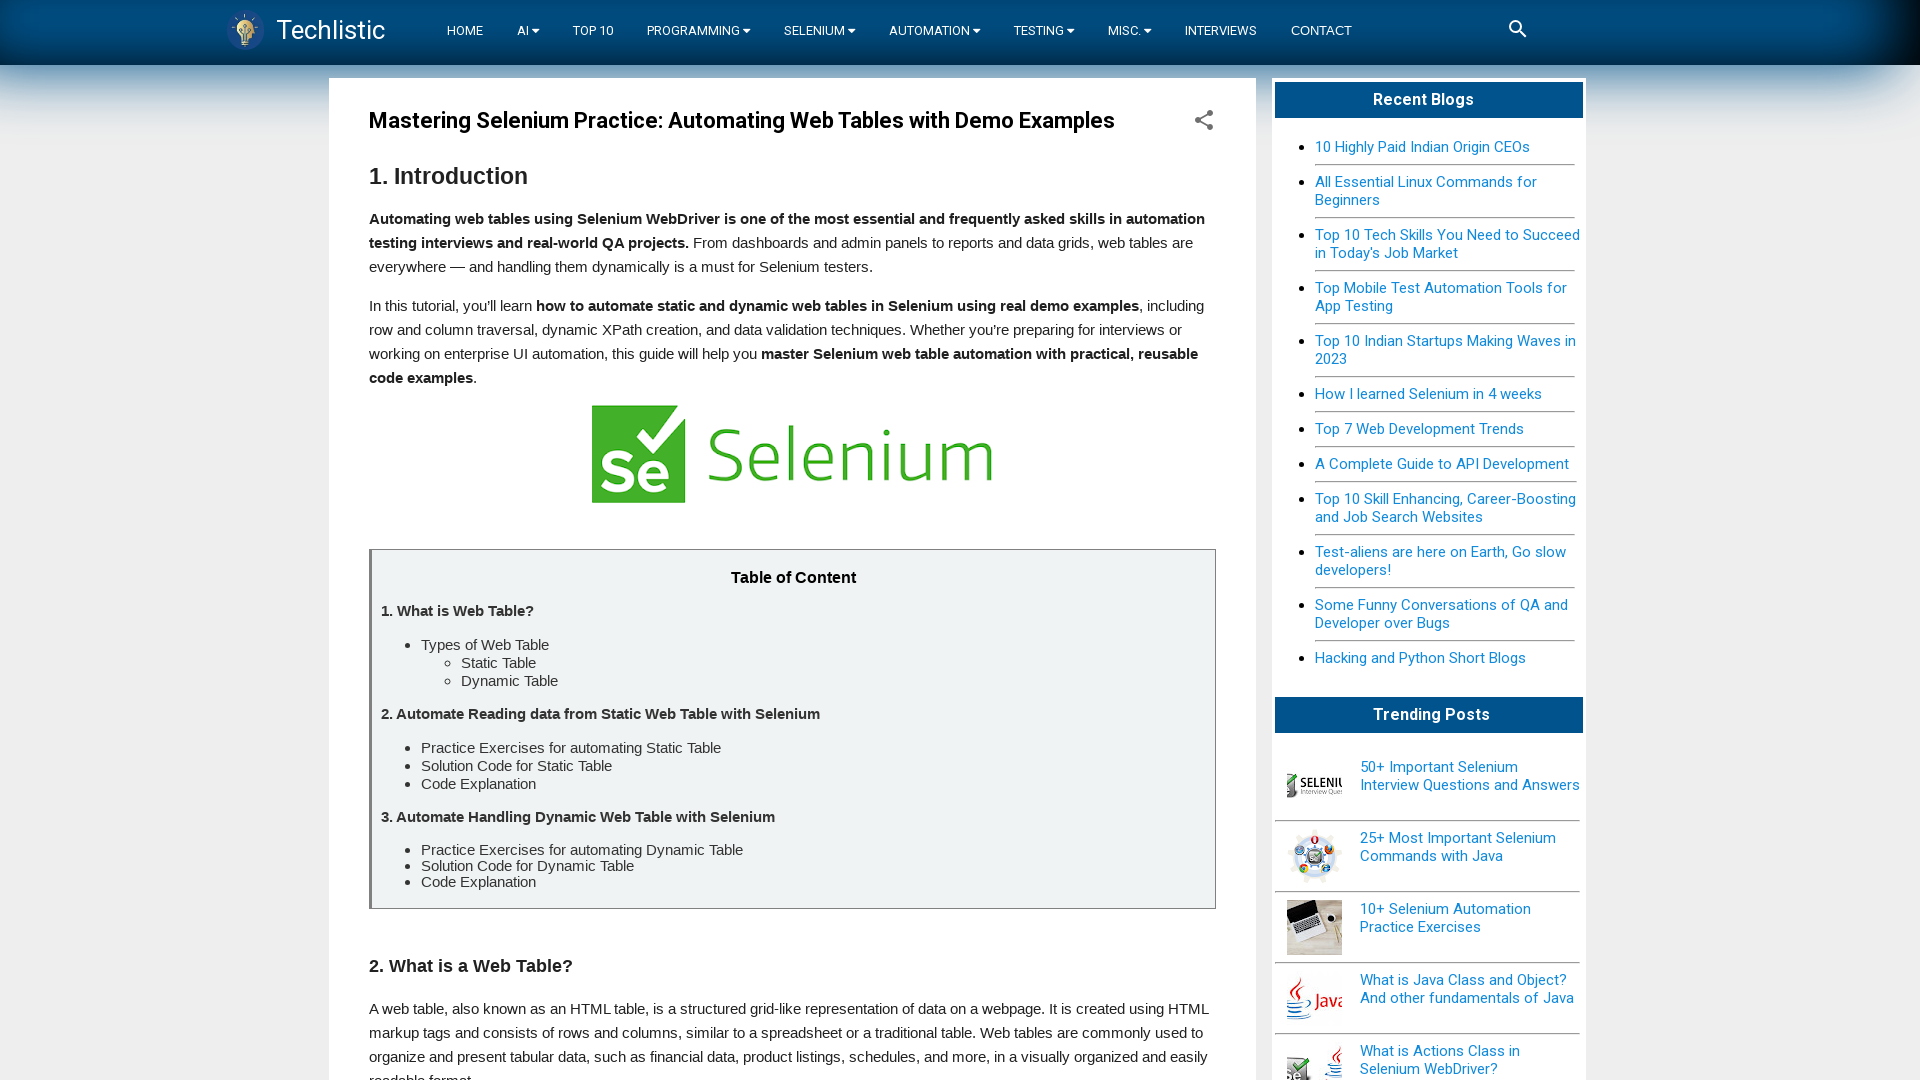

Table element loaded on page
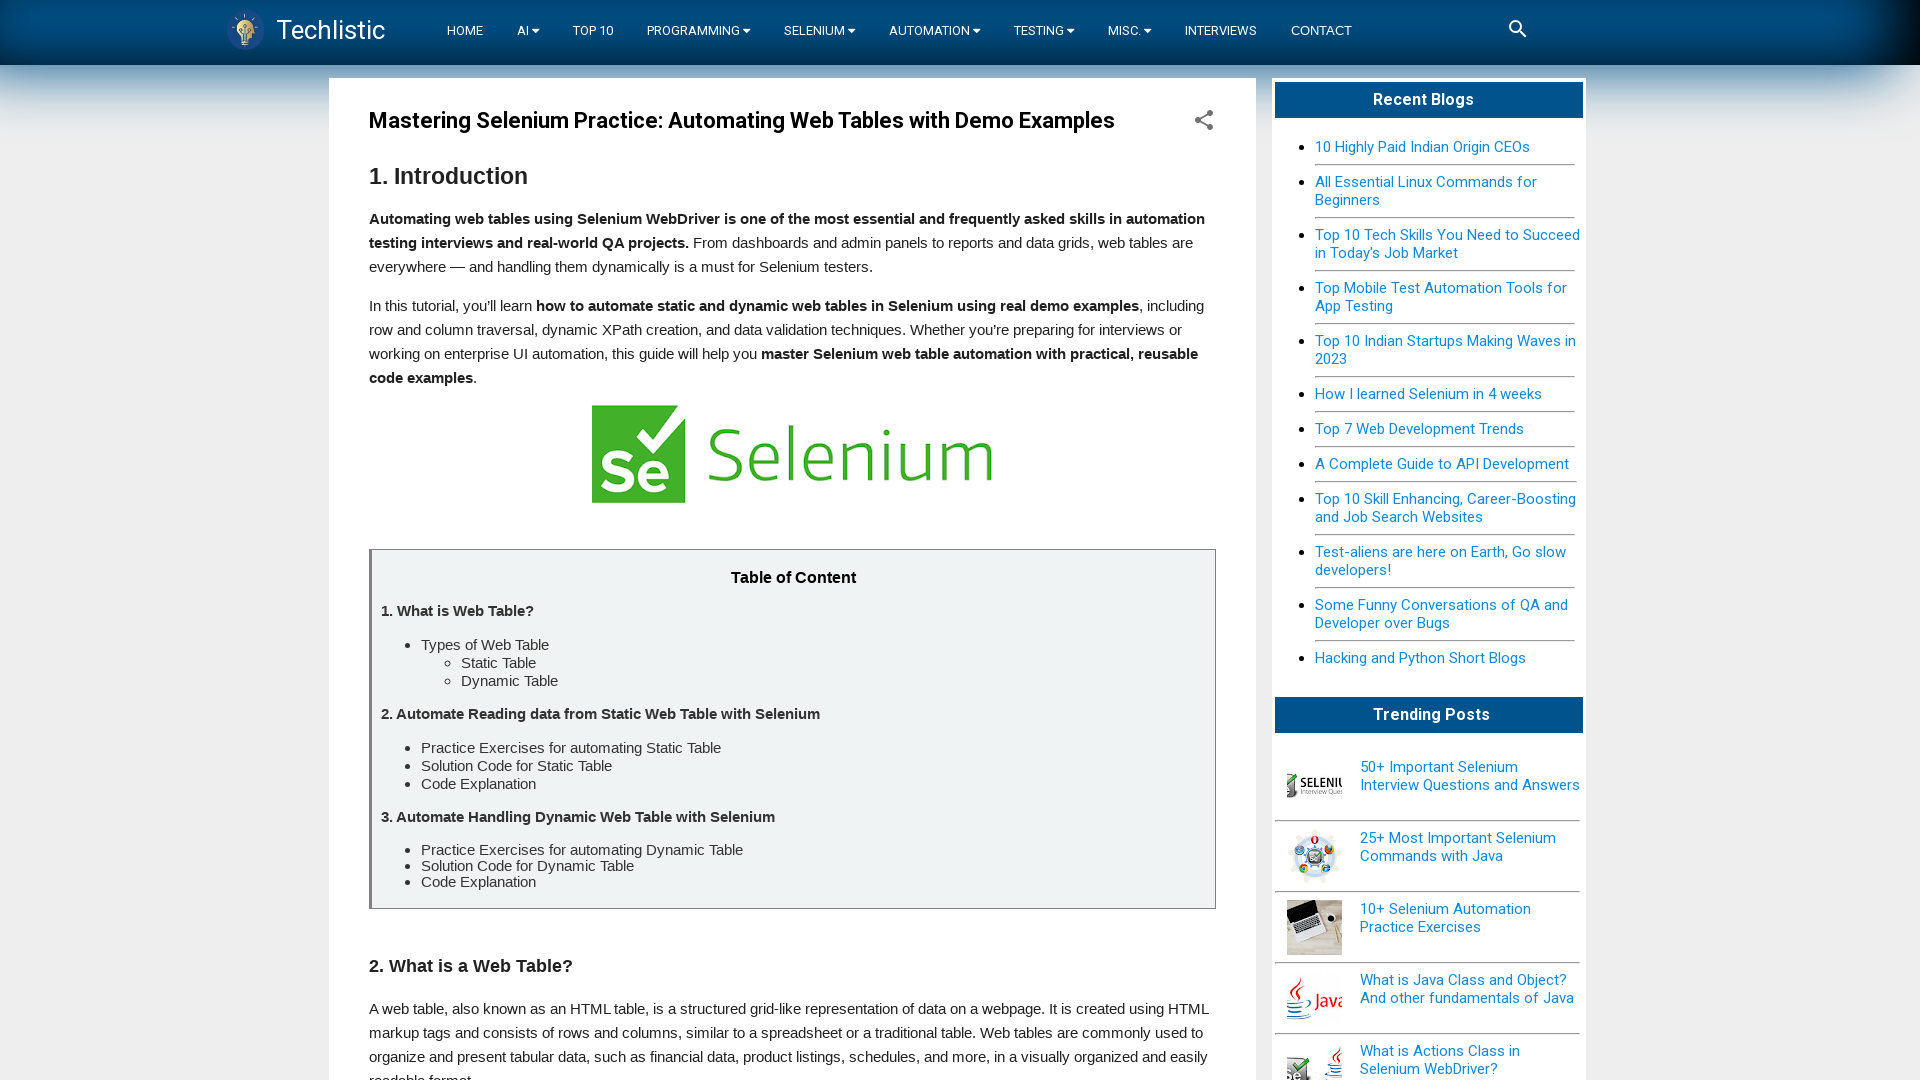

Table tbody element loaded, confirming table structure
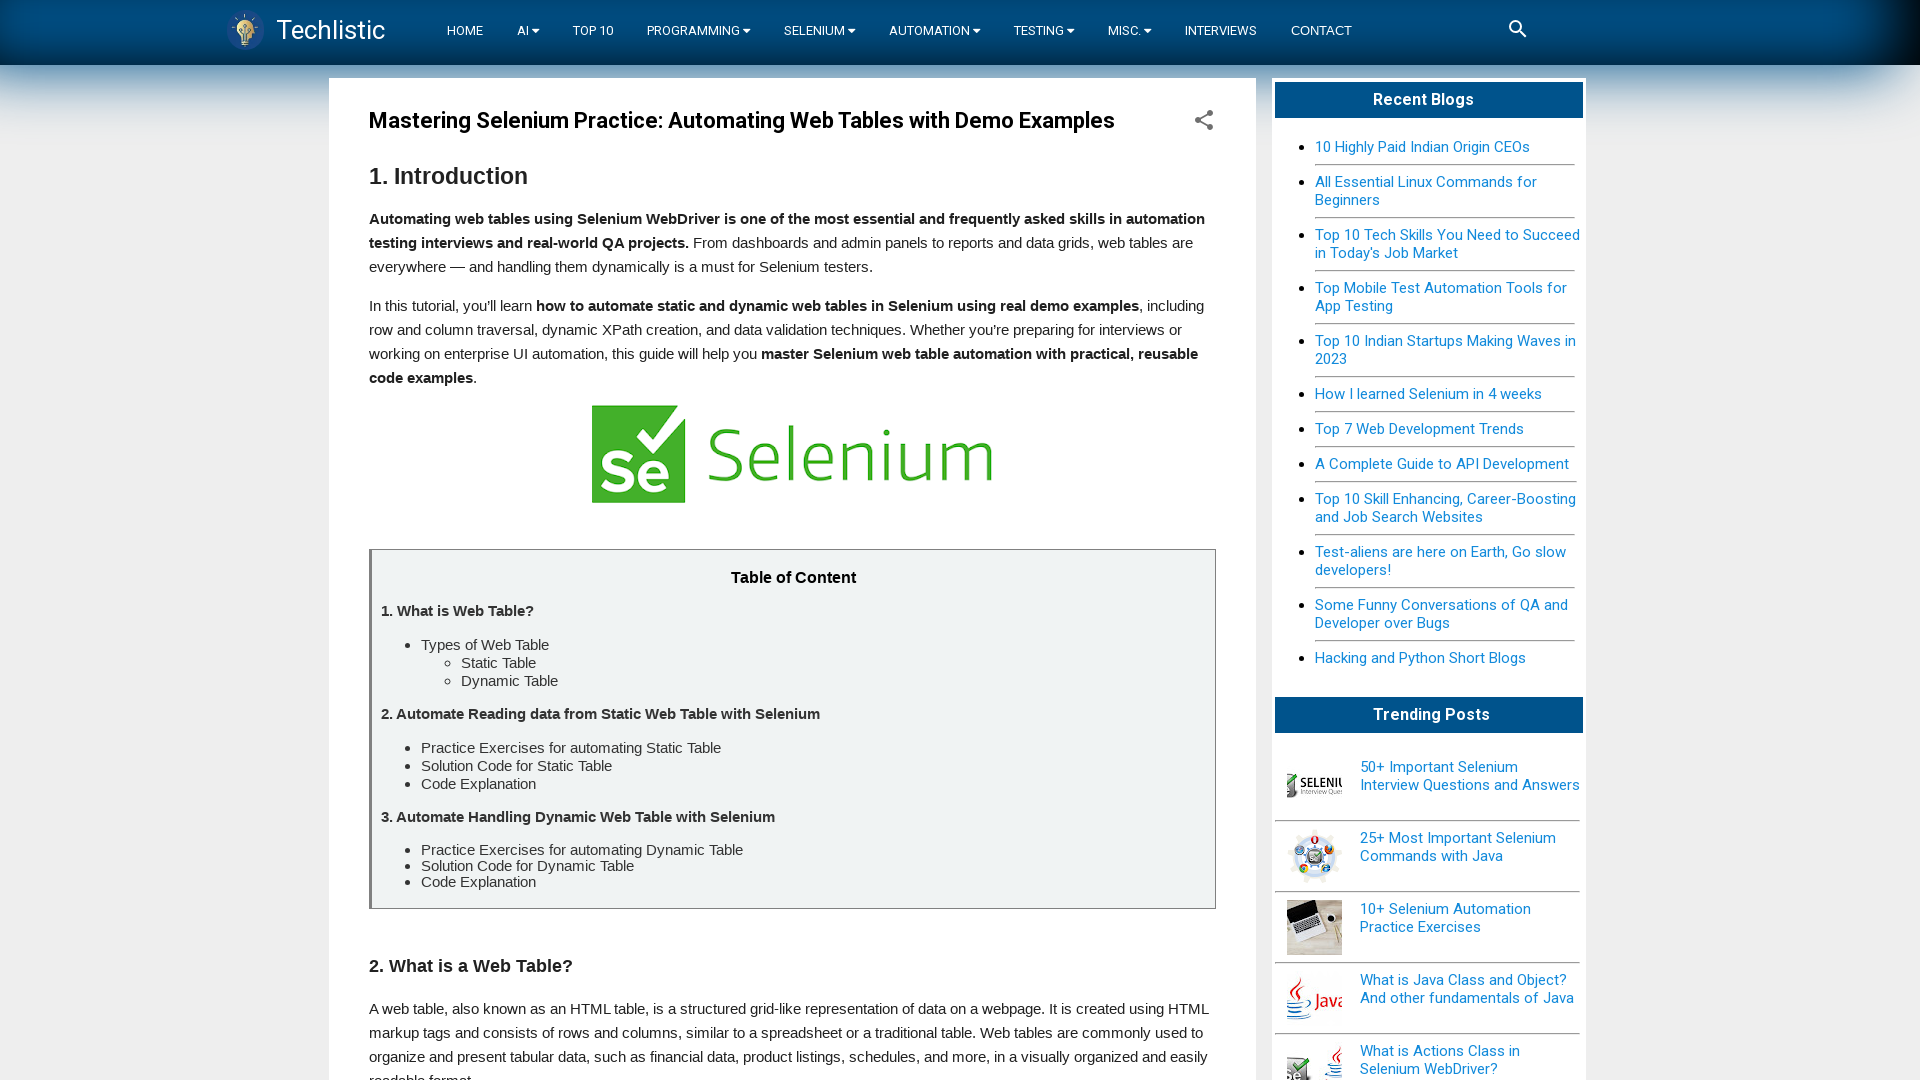

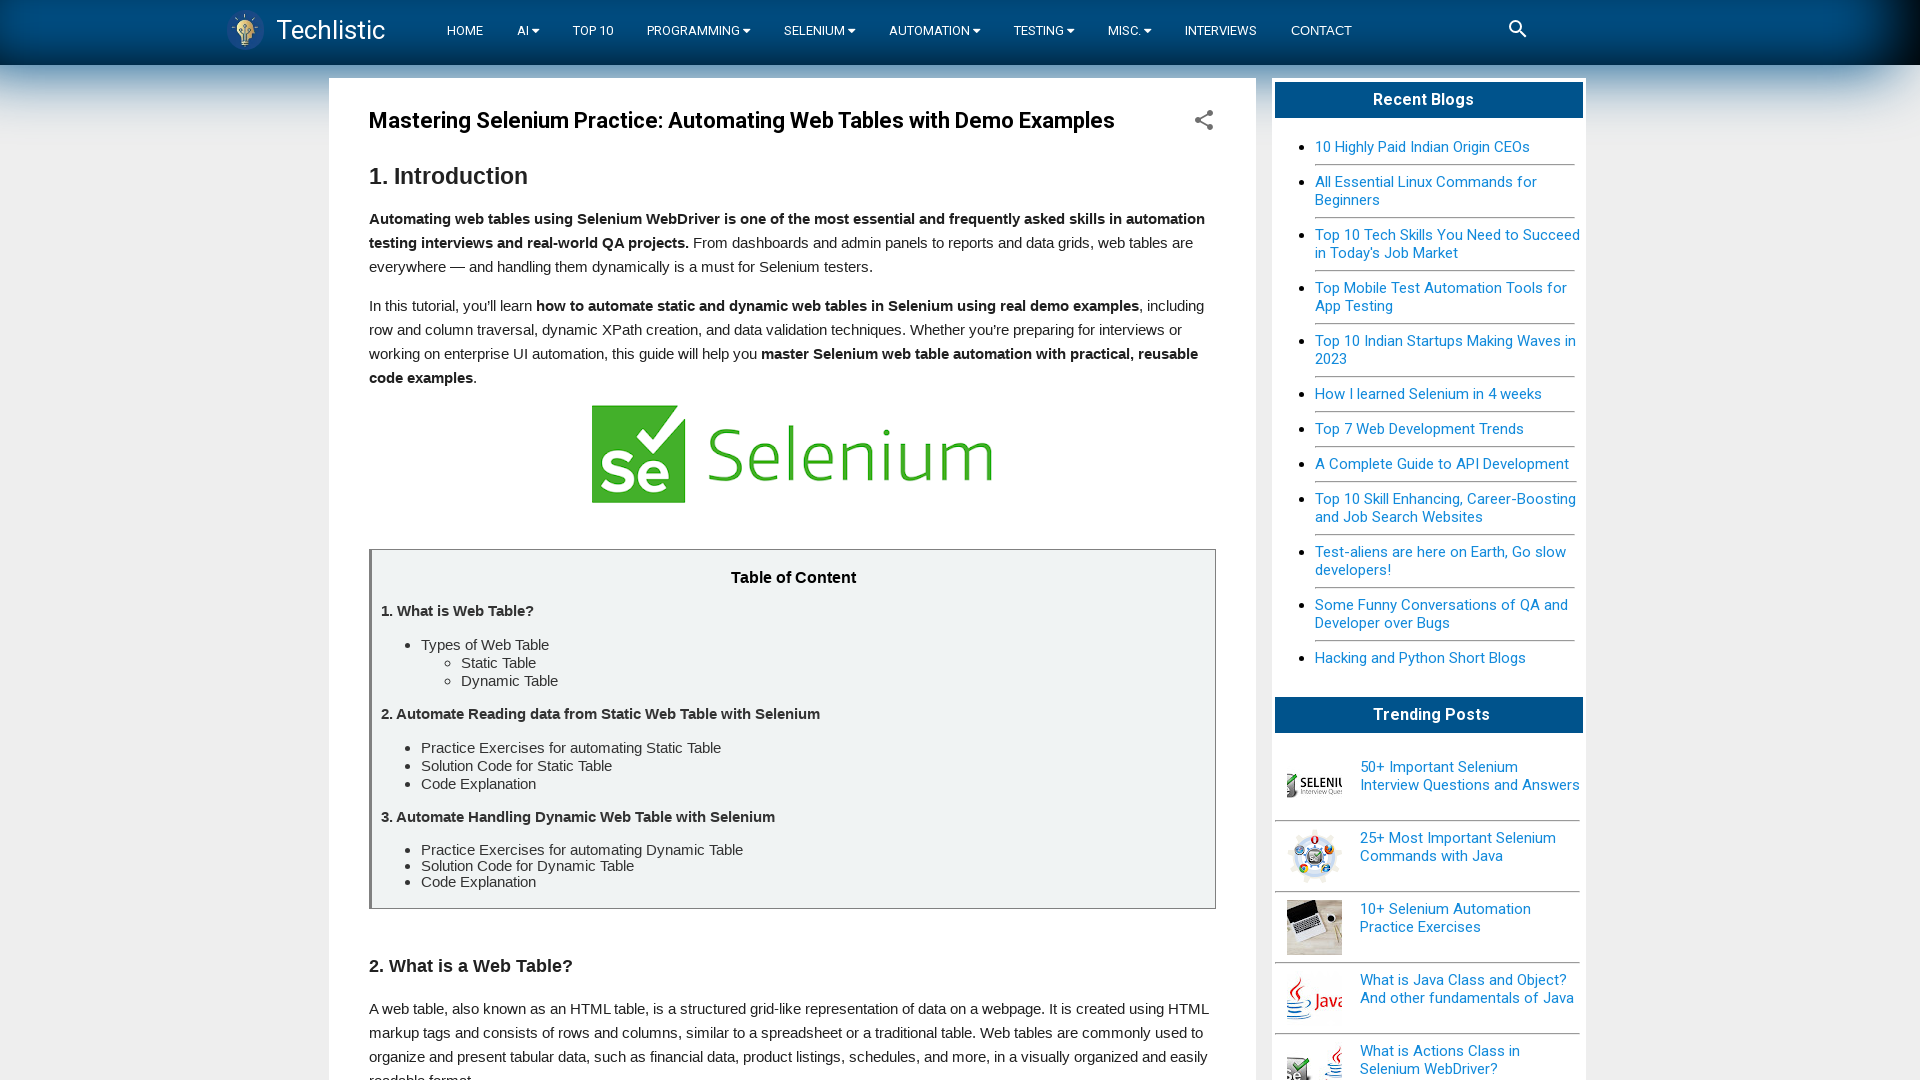